Tests handling a simple JavaScript alert by clicking a button to trigger it and accepting the alert dialog

Starting URL: http://www.seleniumui.moderntester.pl/alerts.php

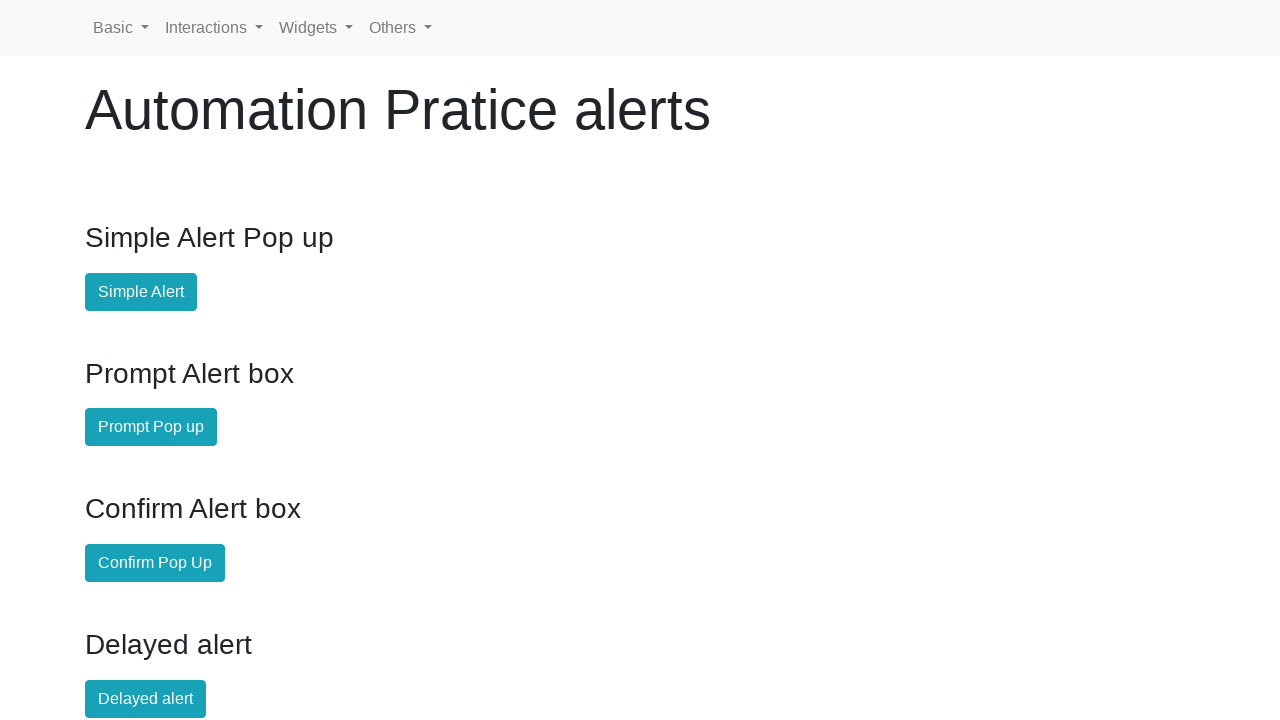

Clicked simple alert button to trigger JavaScript alert at (141, 292) on #simple-alert
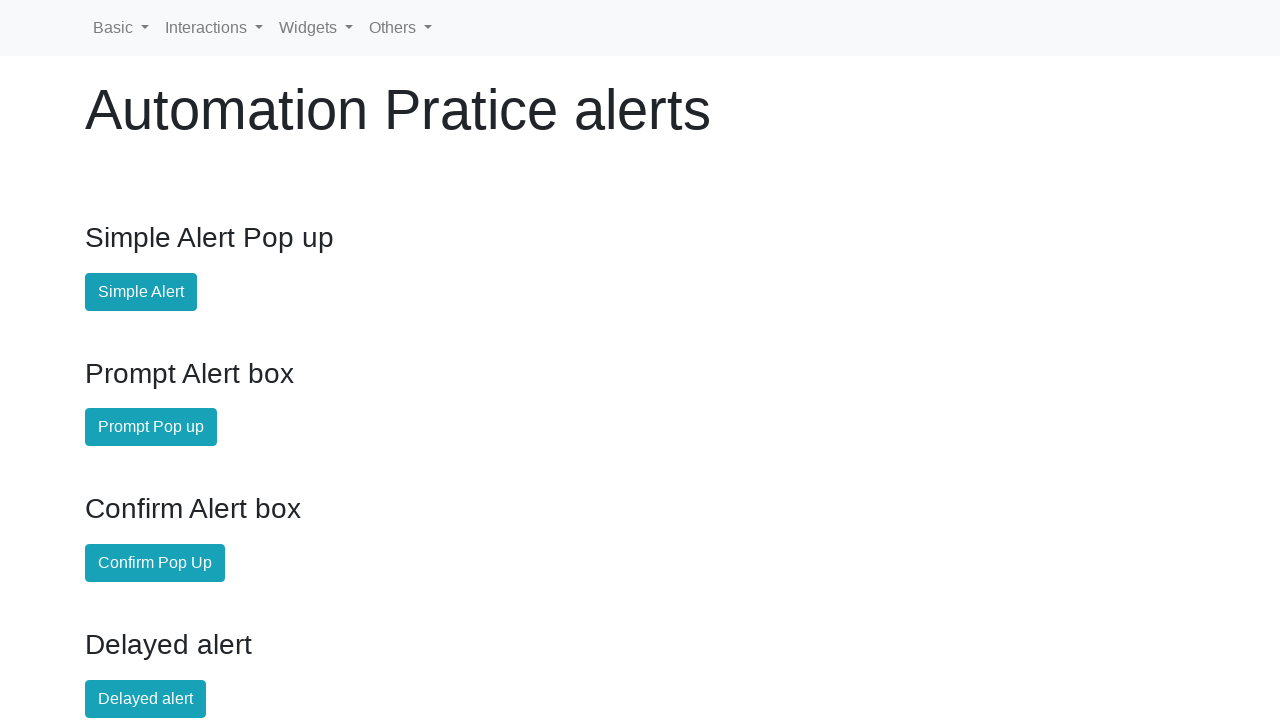

Set up dialog handler to accept alert dialogs
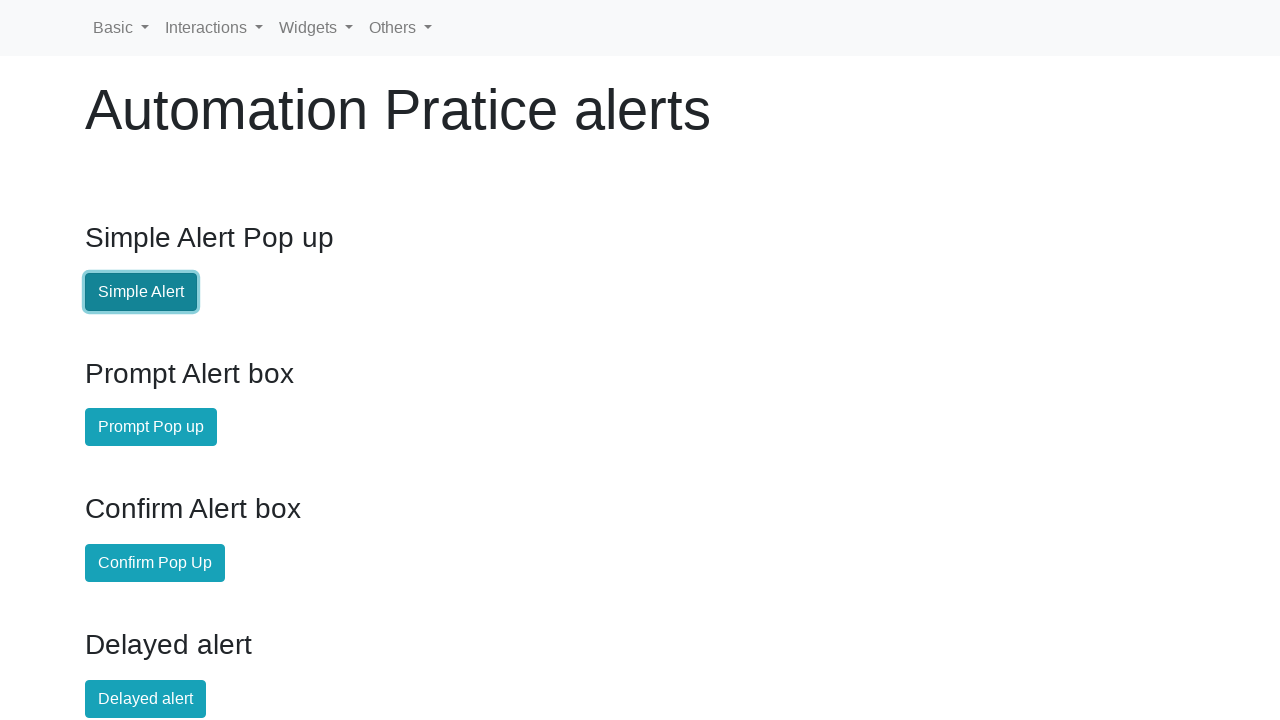

Clicked simple alert button again with dialog handler ready at (141, 292) on #simple-alert
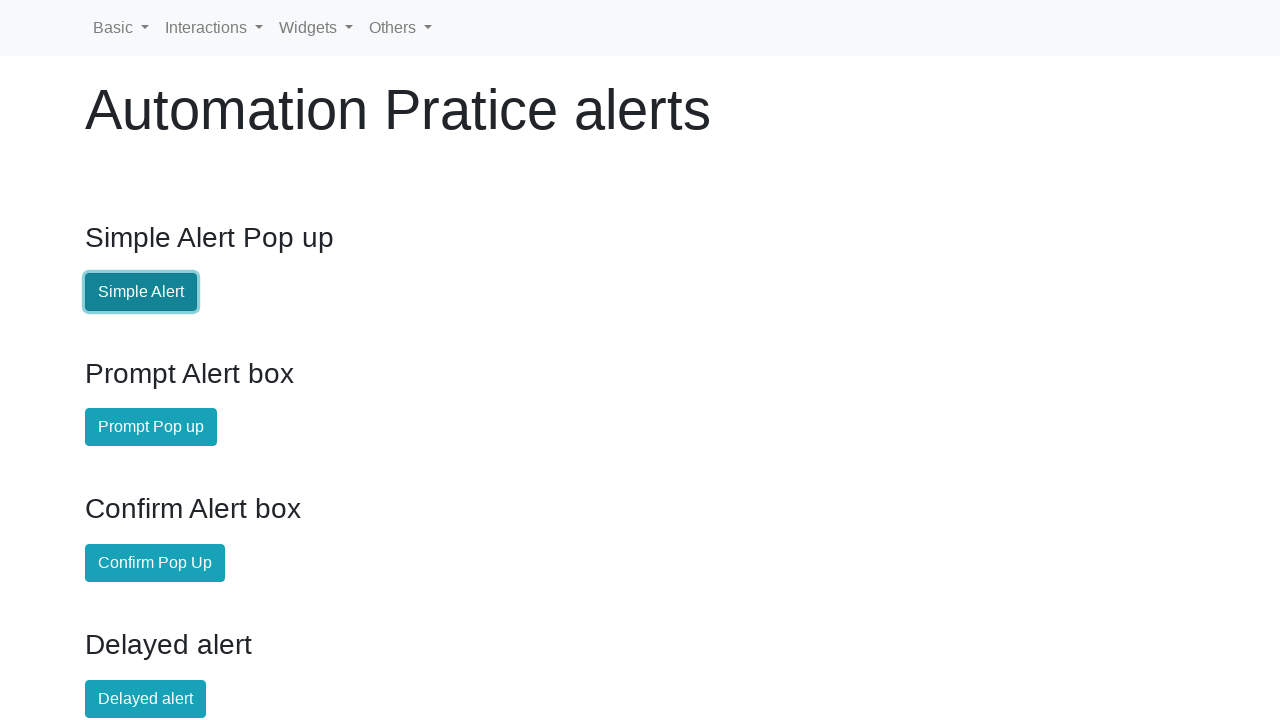

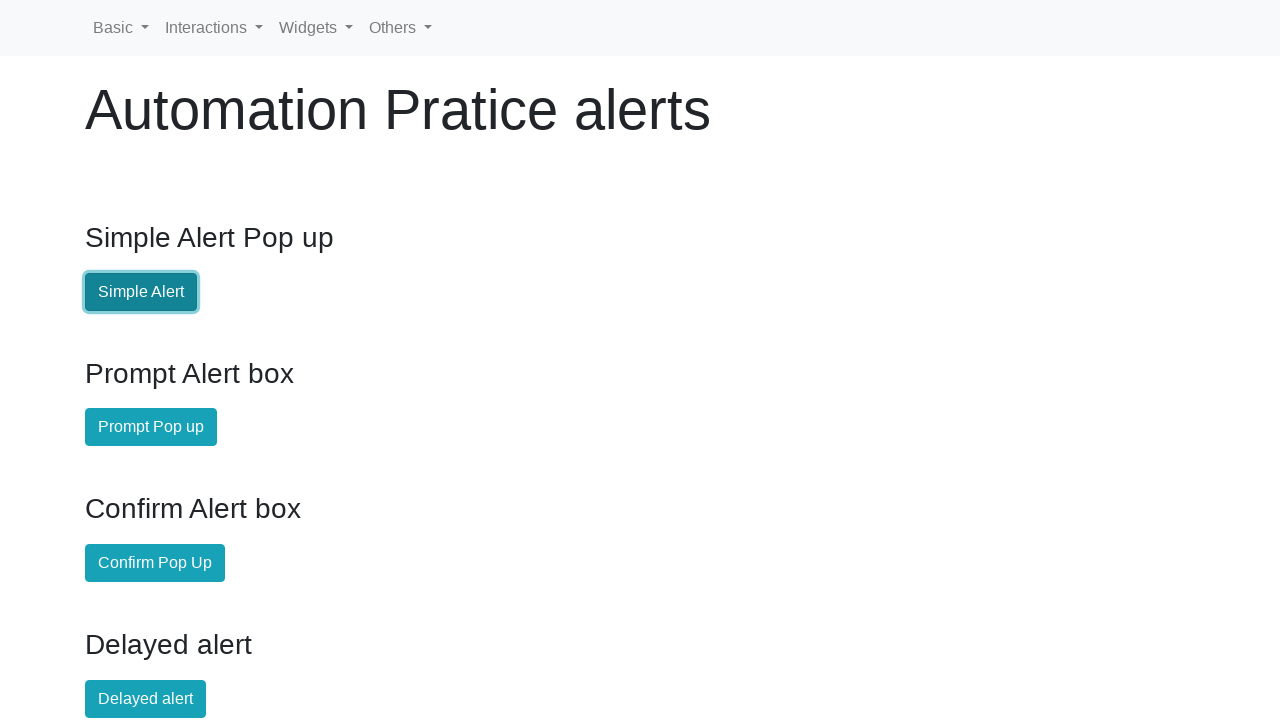